Tests JavaScript confirm dialog functionality in W3Schools try editor by switching to iframe, clicking the "Try it" button, and accepting the confirm alert

Starting URL: https://www.w3schools.com/jsref/tryit.asp?filename=tryjsref_confirm

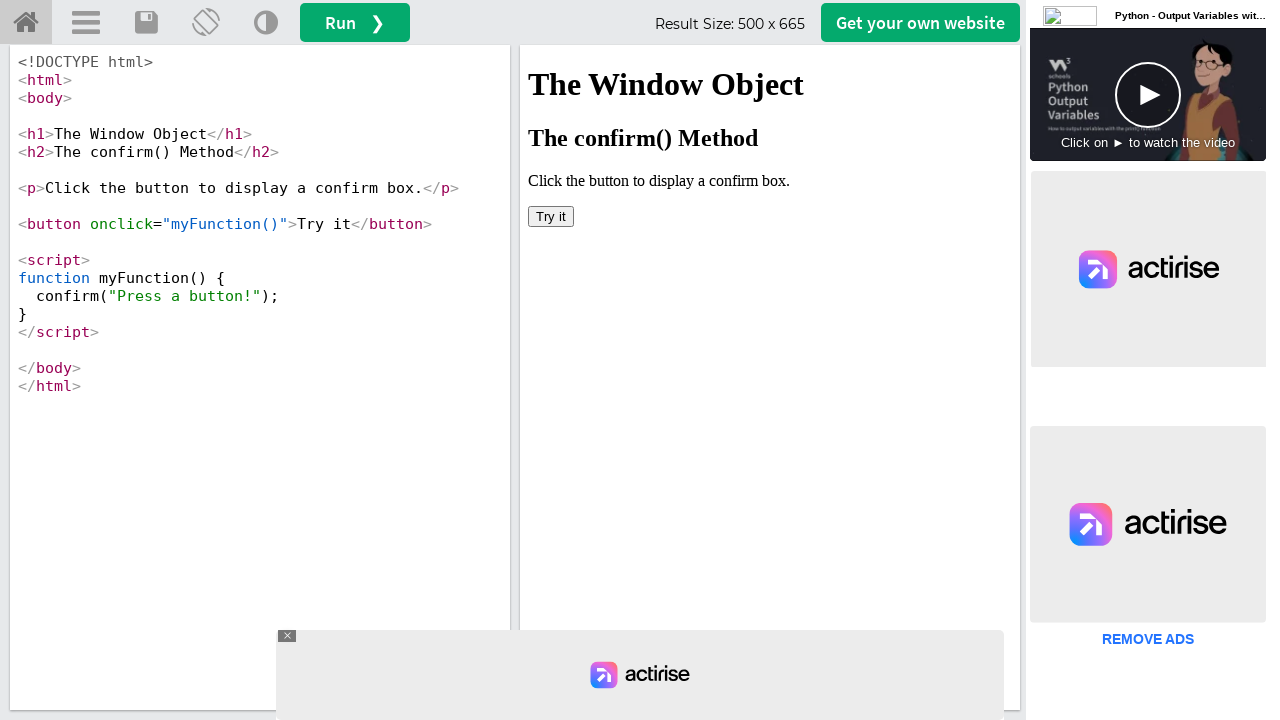

Located iframe #iframeResult containing the try editor
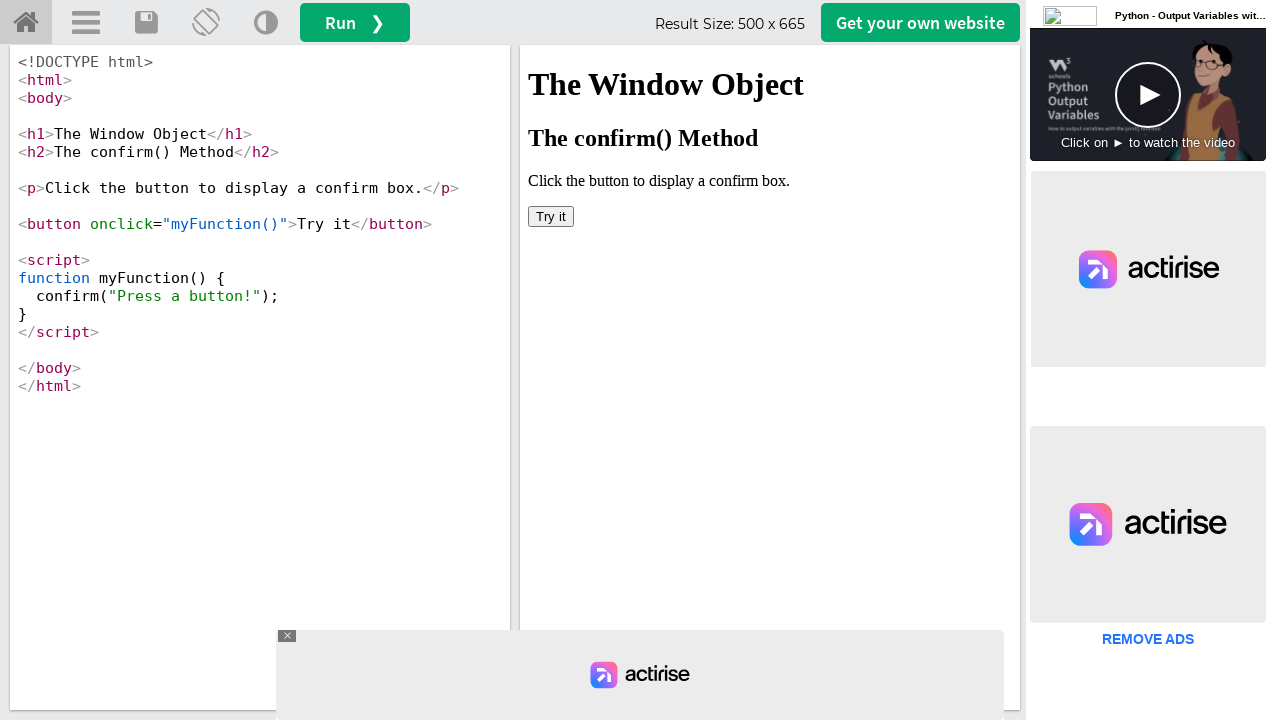

Clicked 'Try it' button in the iframe at (551, 216) on #iframeResult >> internal:control=enter-frame >> xpath=//button[contains(text(),
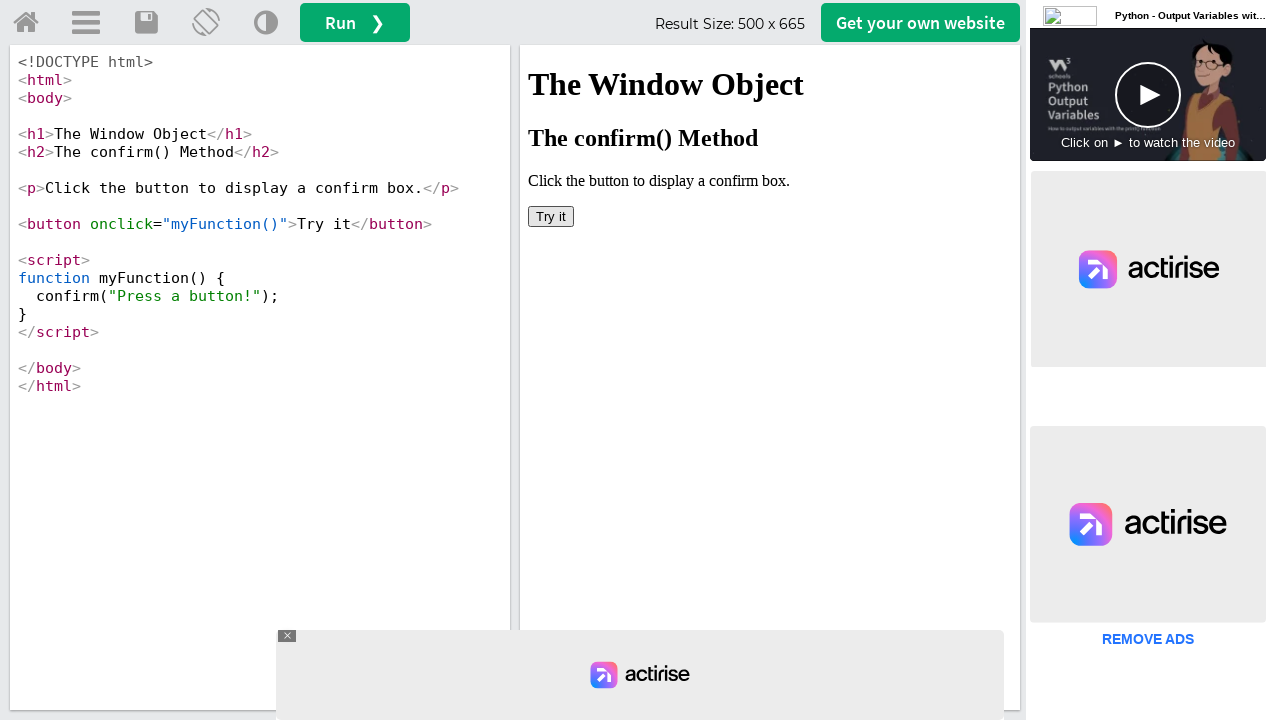

Set up dialog handler to accept confirm alerts
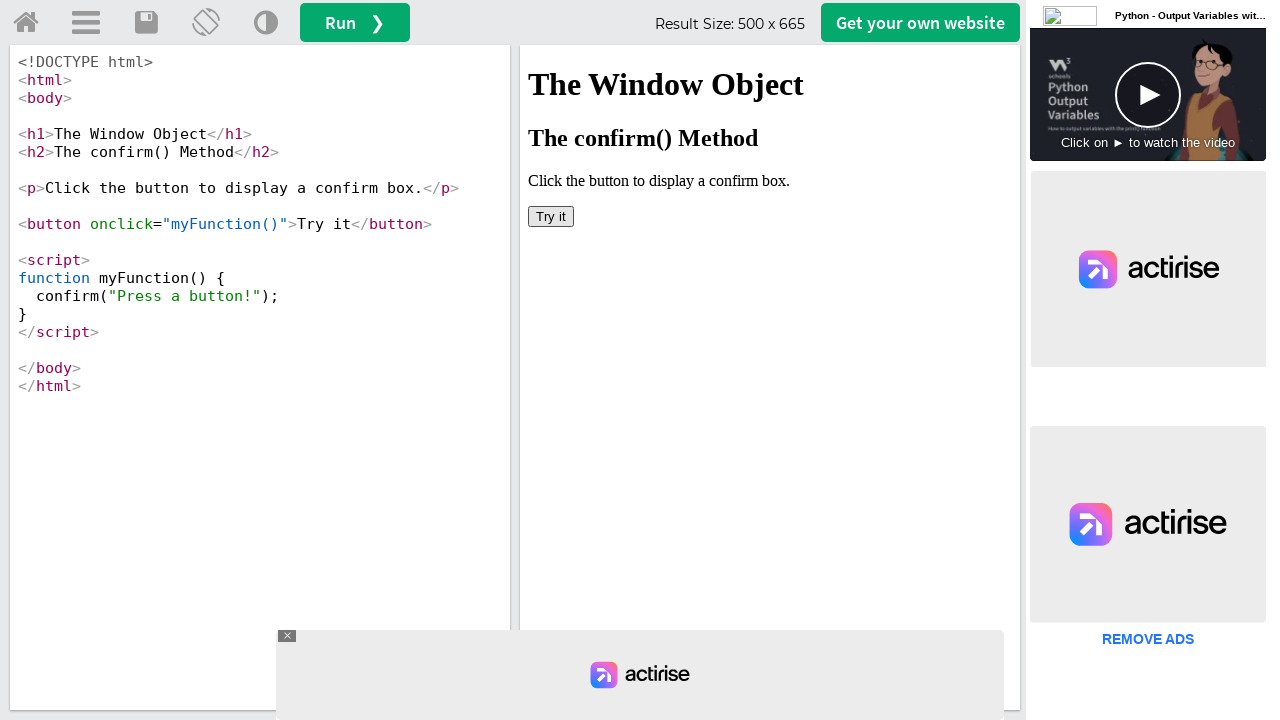

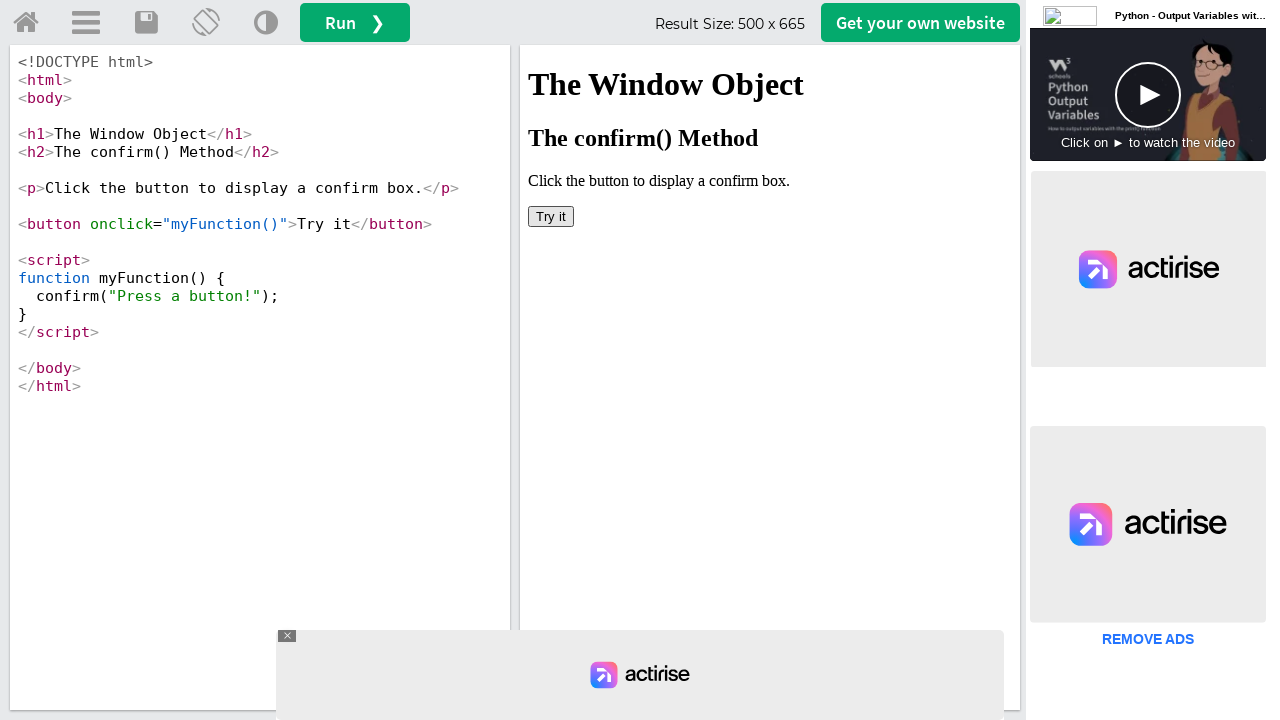